Tests a form submission workflow by clicking a specific link, filling out a multi-field form with personal information (first name, last name, city, country), and submitting the form.

Starting URL: http://suninjuly.github.io/find_link_text

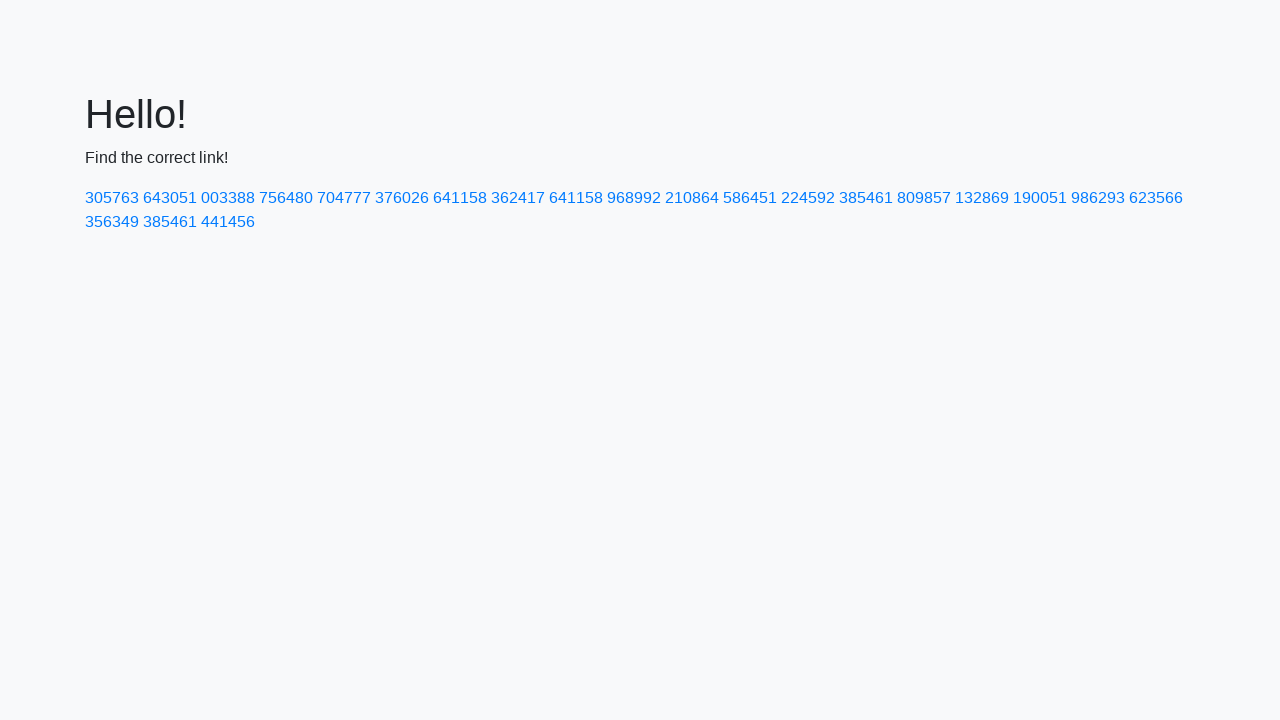

Clicked link with text '224592' at (808, 198) on text=224592
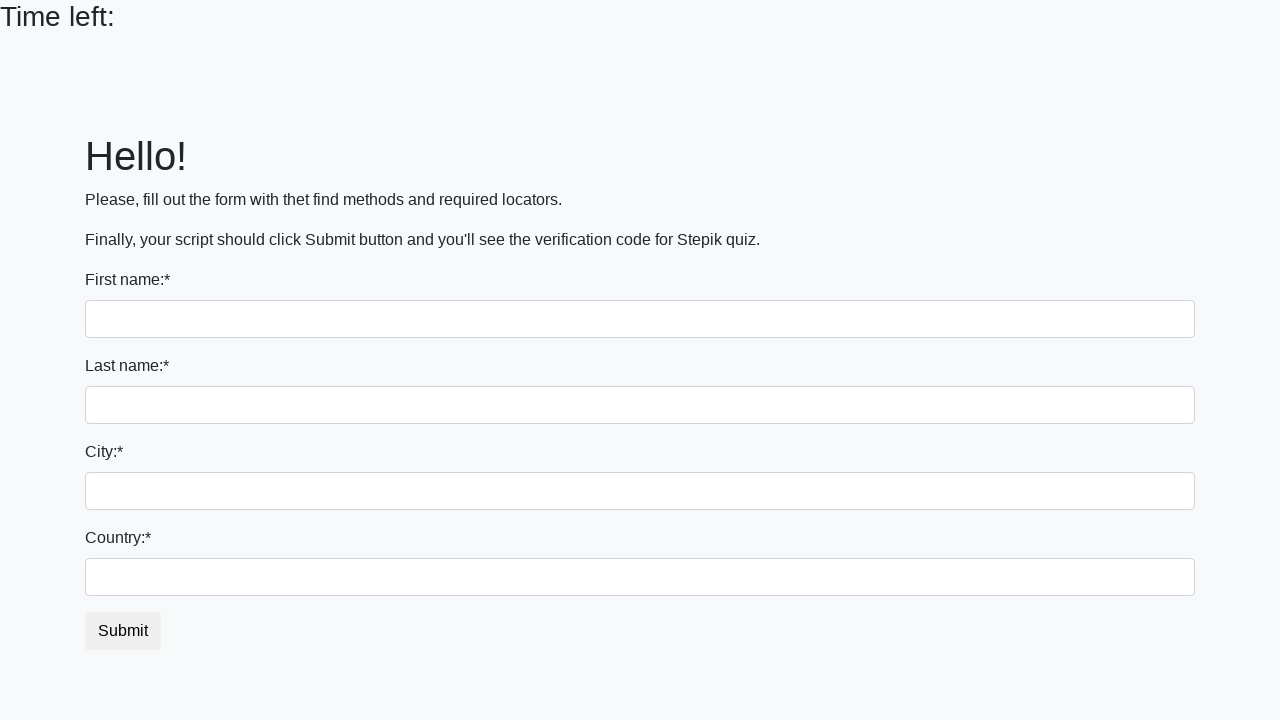

Filled first name field with 'Ivan' on input
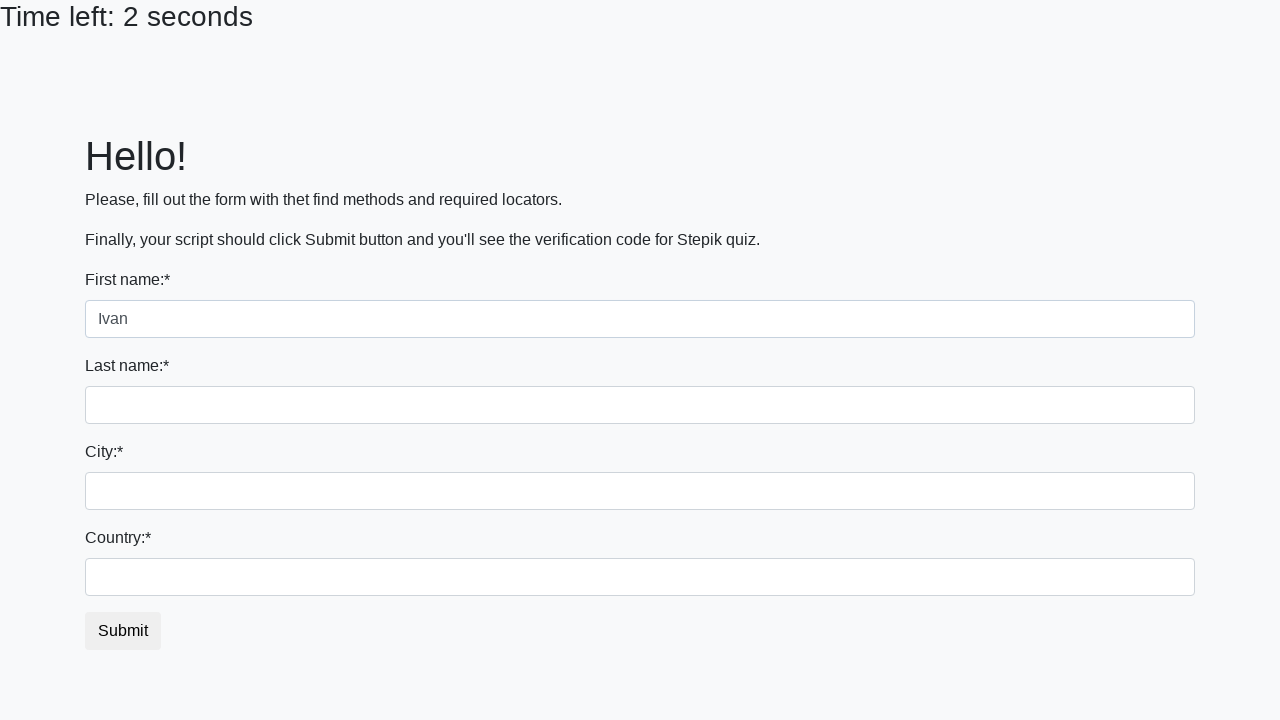

Filled last name field with 'Petrov' on input[name='last_name']
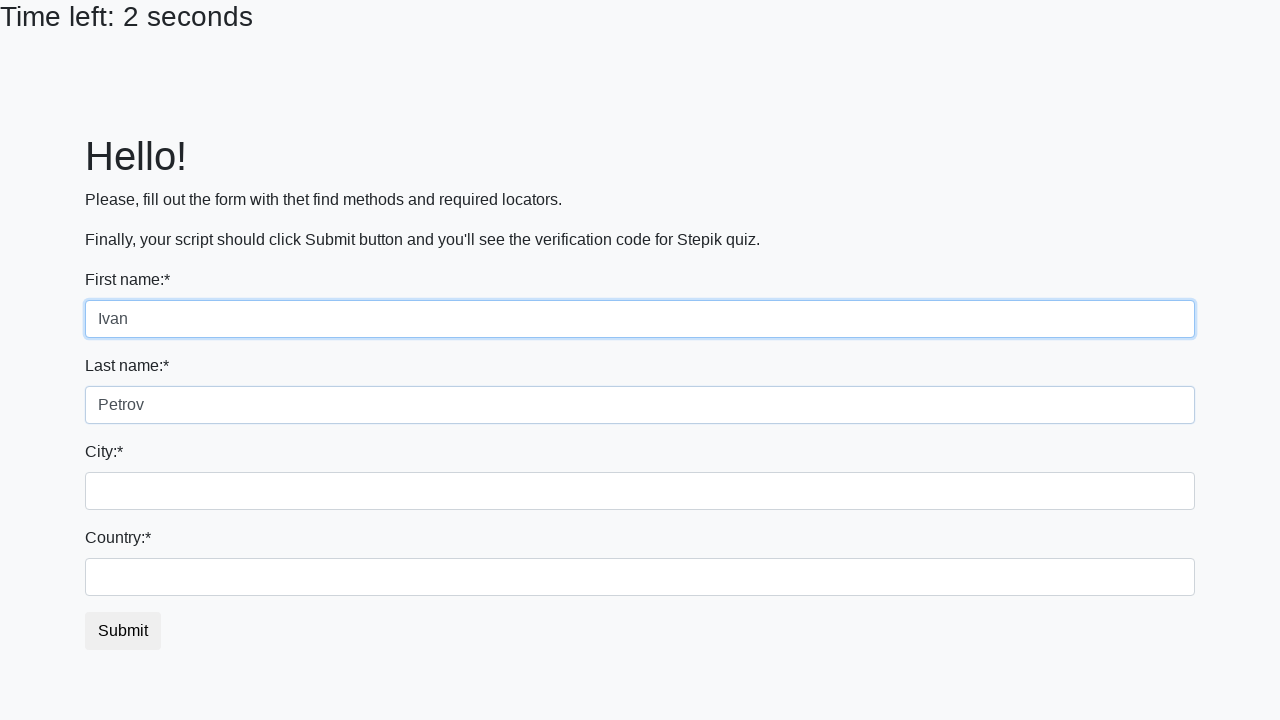

Filled city field with 'Smolensk' on .city
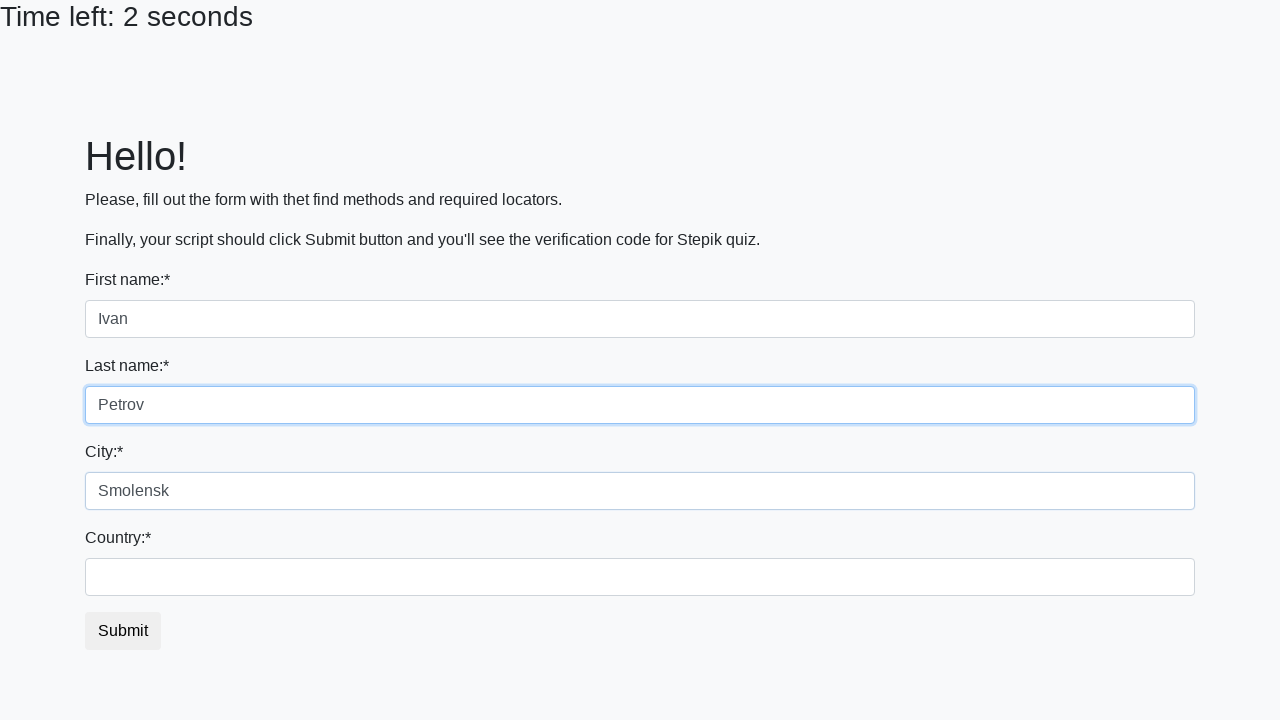

Filled country field with 'Russia' on #country
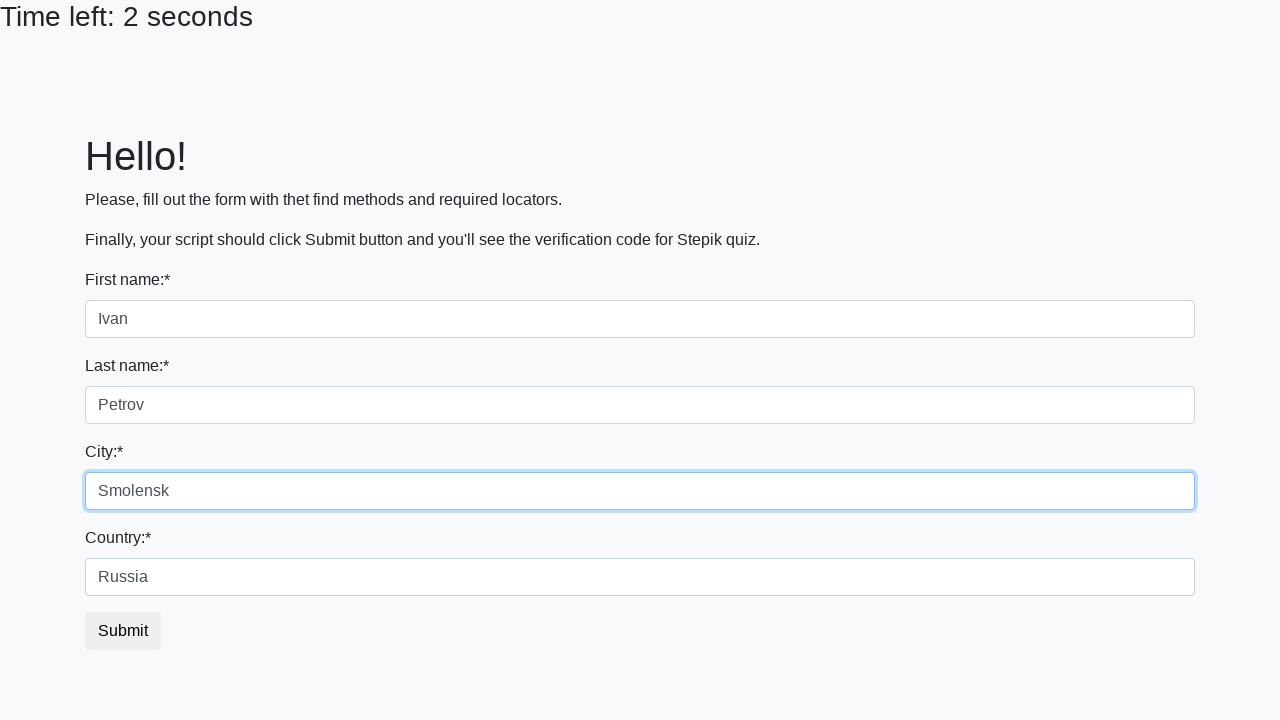

Clicked submit button to submit form at (123, 631) on button.btn
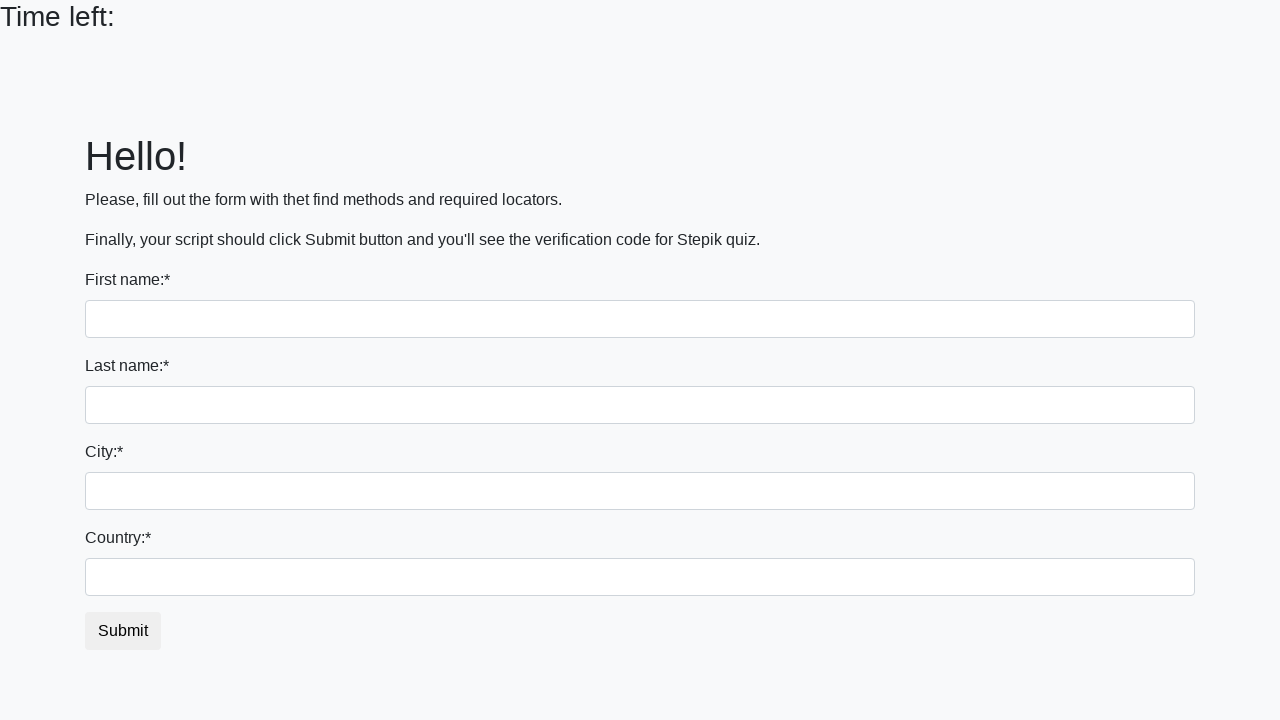

Waited for form submission to complete (networkidle)
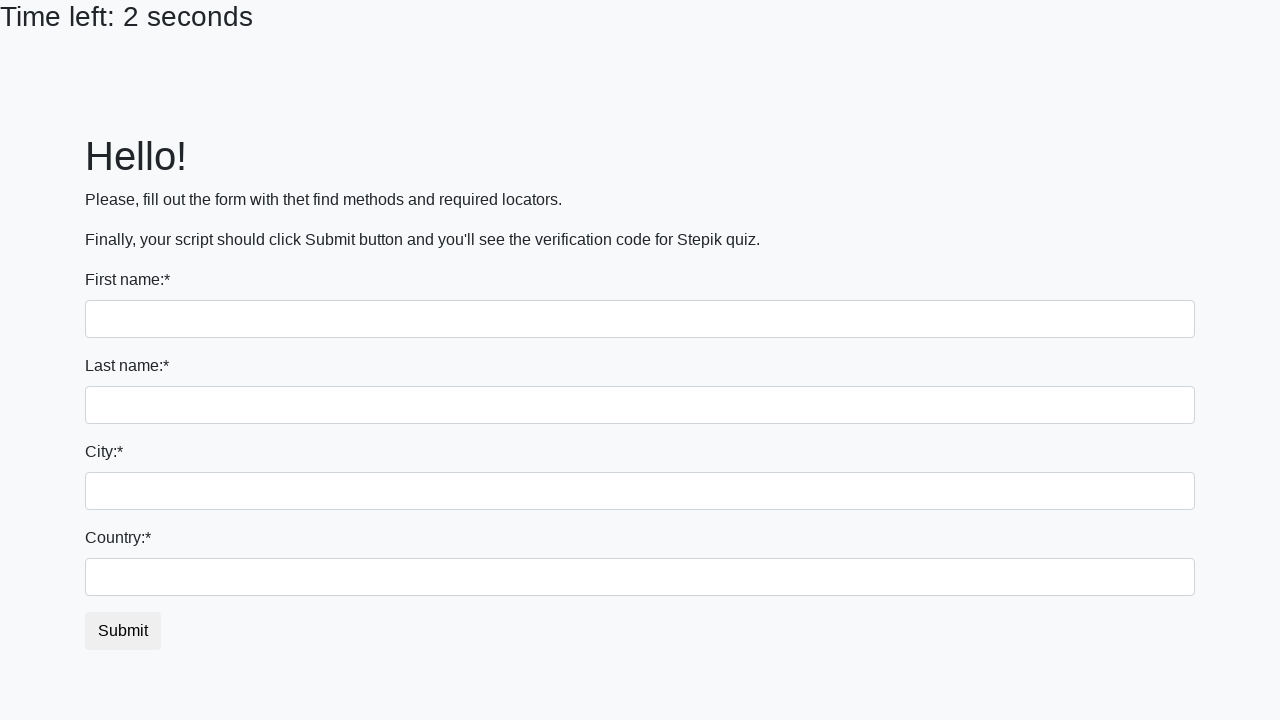

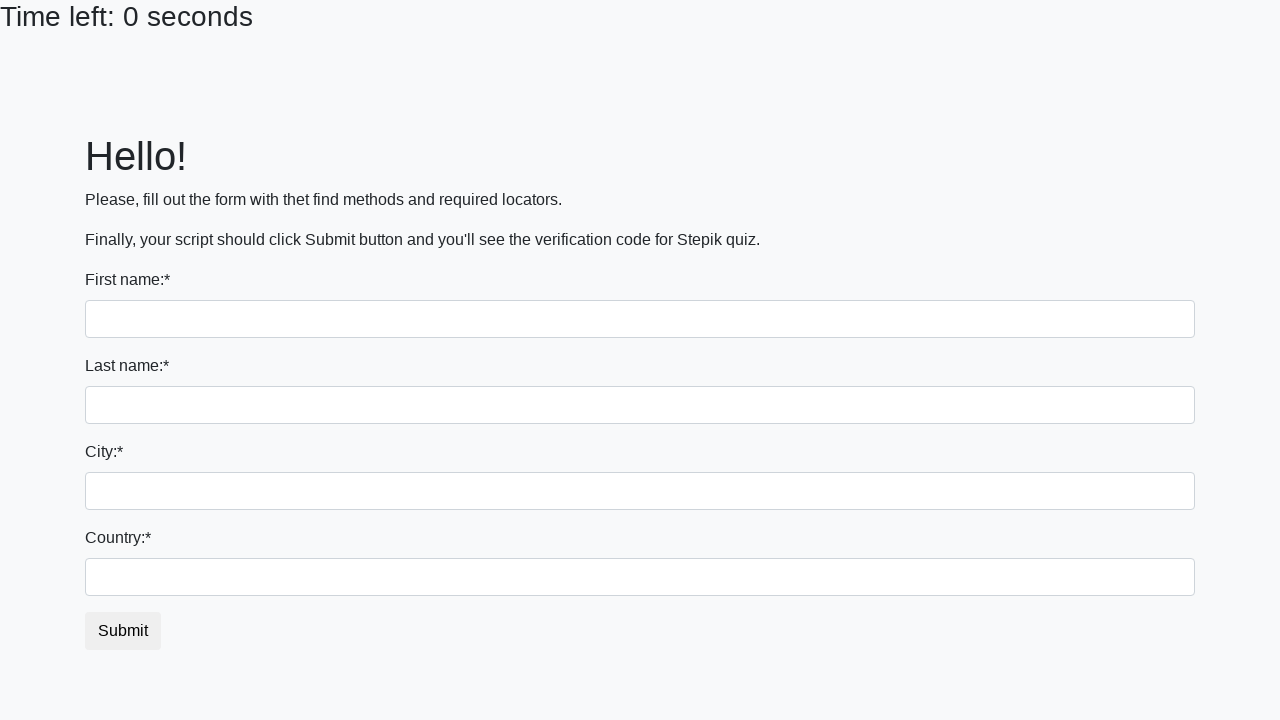